Right clicks on an element to open context menu, hovers over Quit option and clicks it

Starting URL: http://swisnl.github.io/jQuery-contextMenu/demo.html

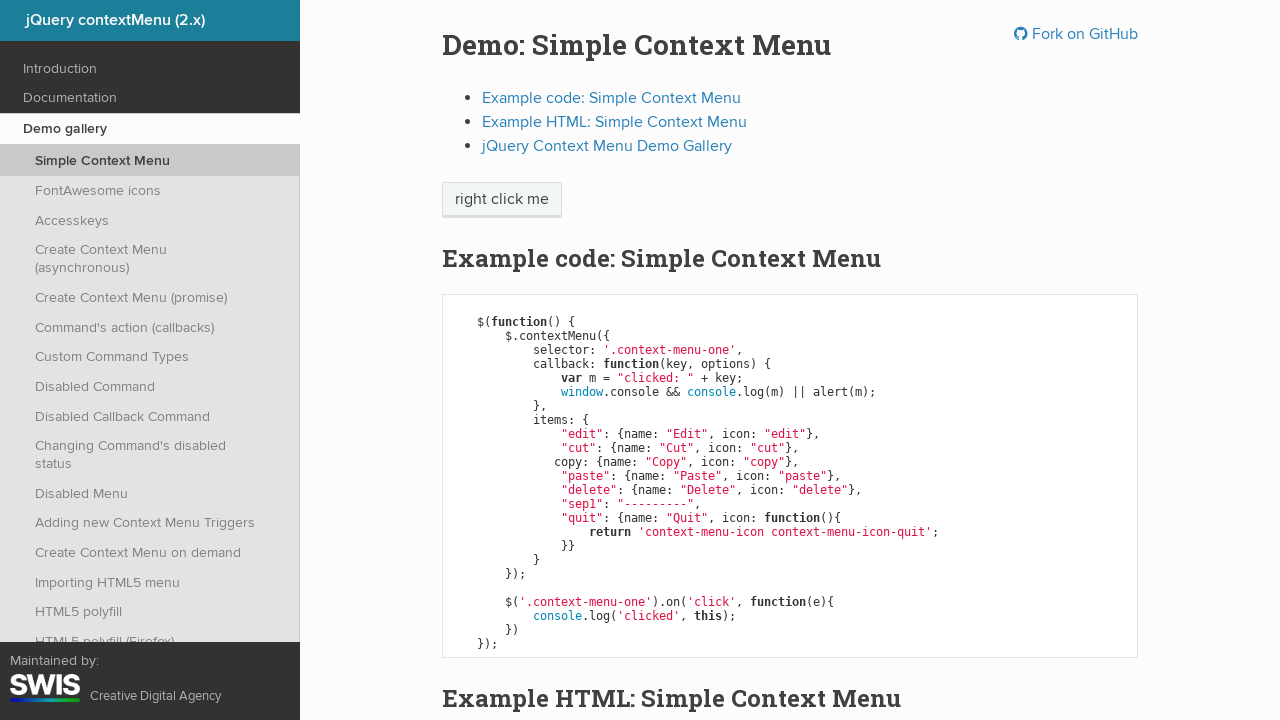

Right-clicked on 'right click me' element to open context menu at (502, 200) on //span[text()='right click me']
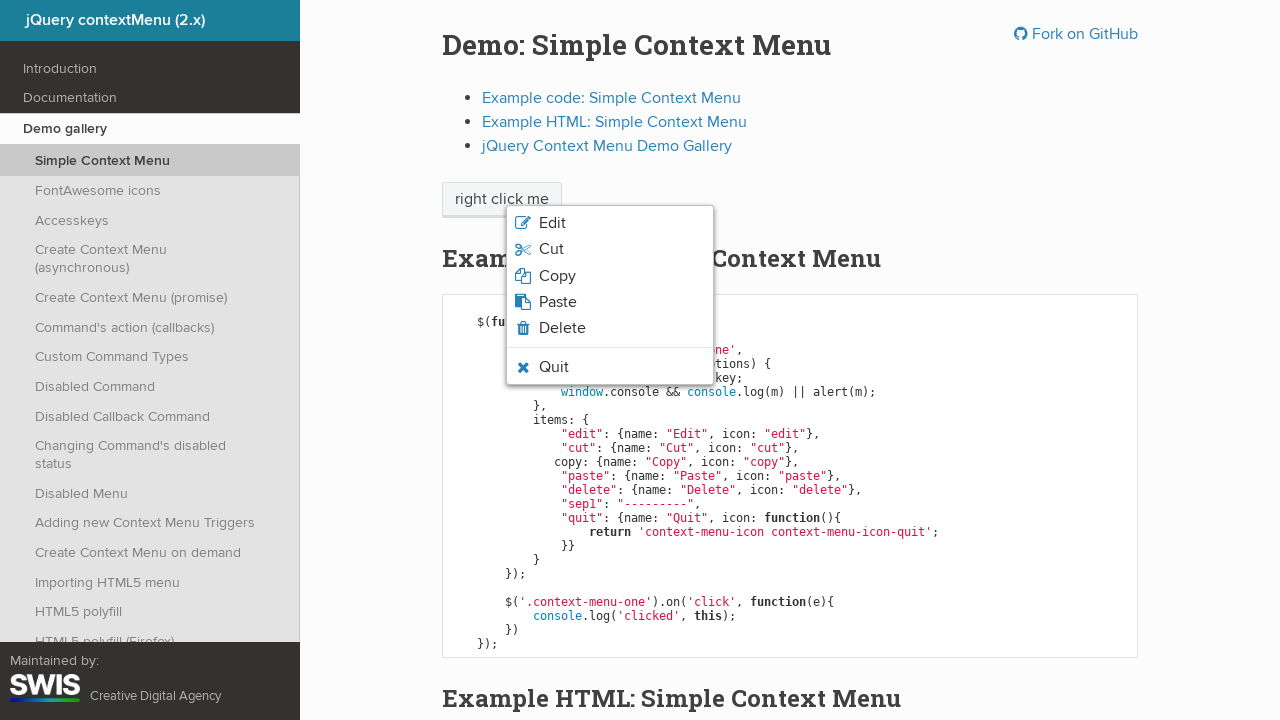

Verified Quit option is visible but not hovered
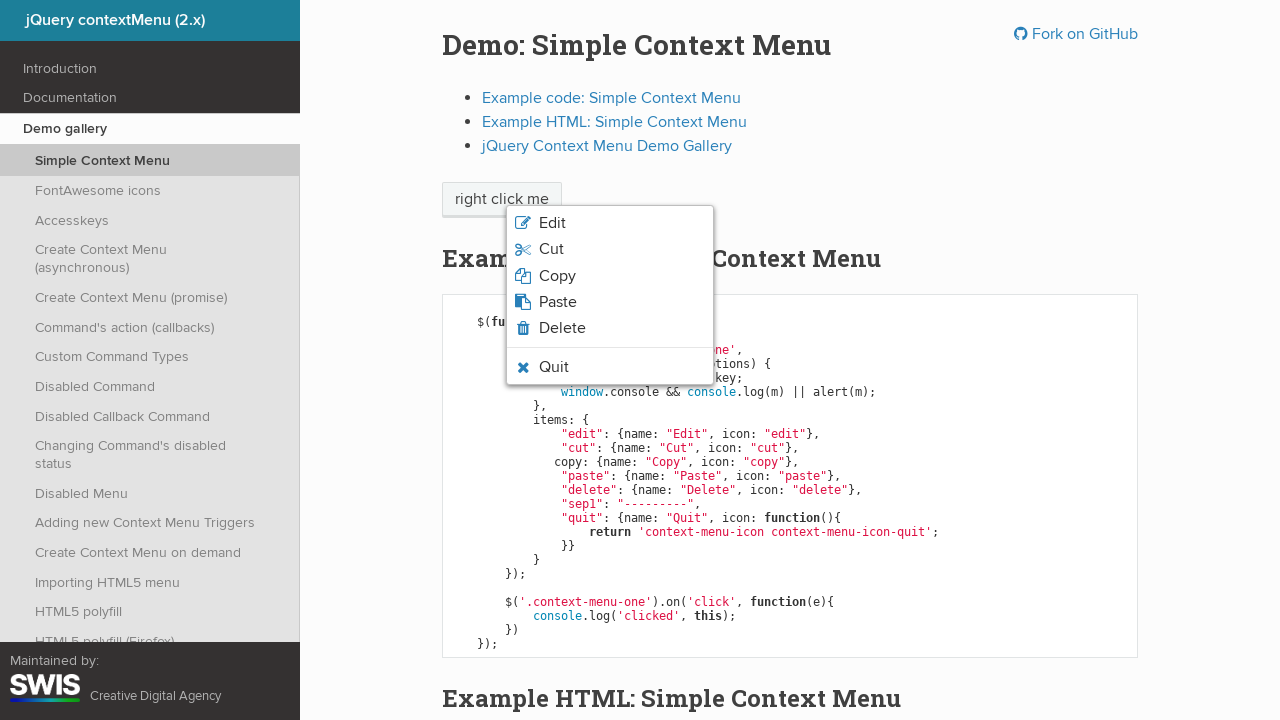

Hovered over Quit option in context menu at (554, 367) on xpath=//span[text()='Quit']
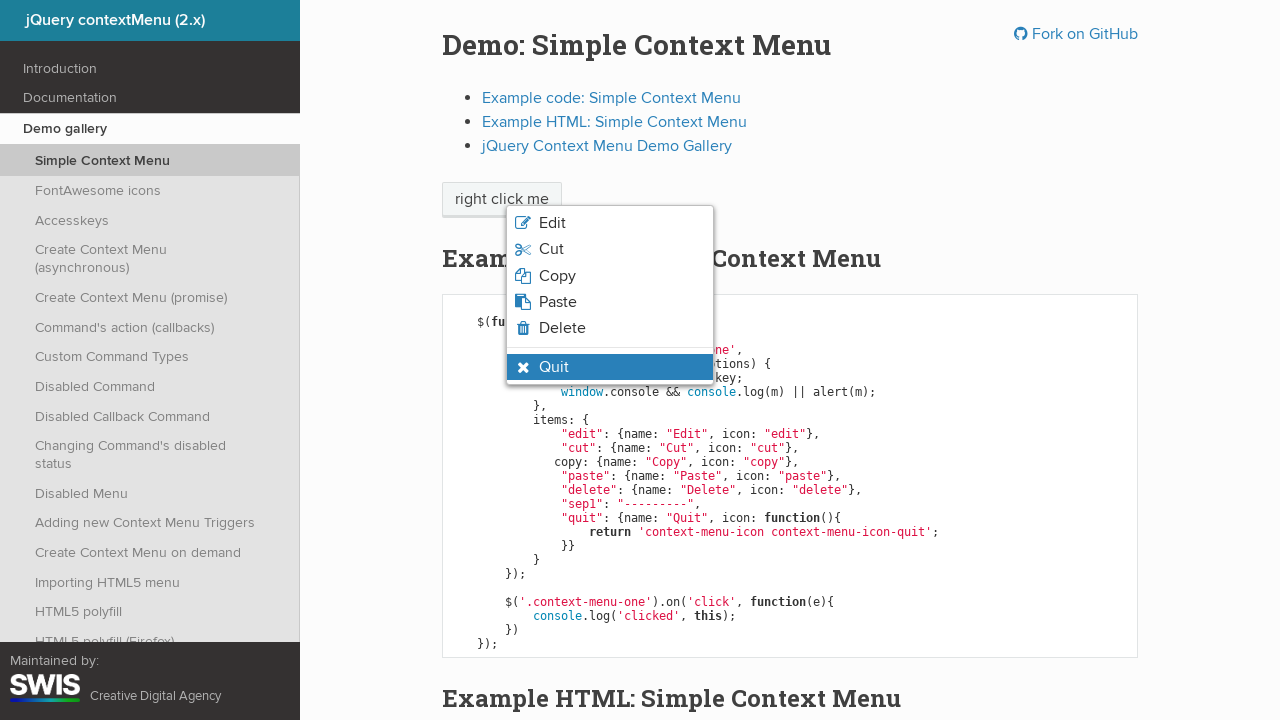

Verified Quit option is now hovered and visible
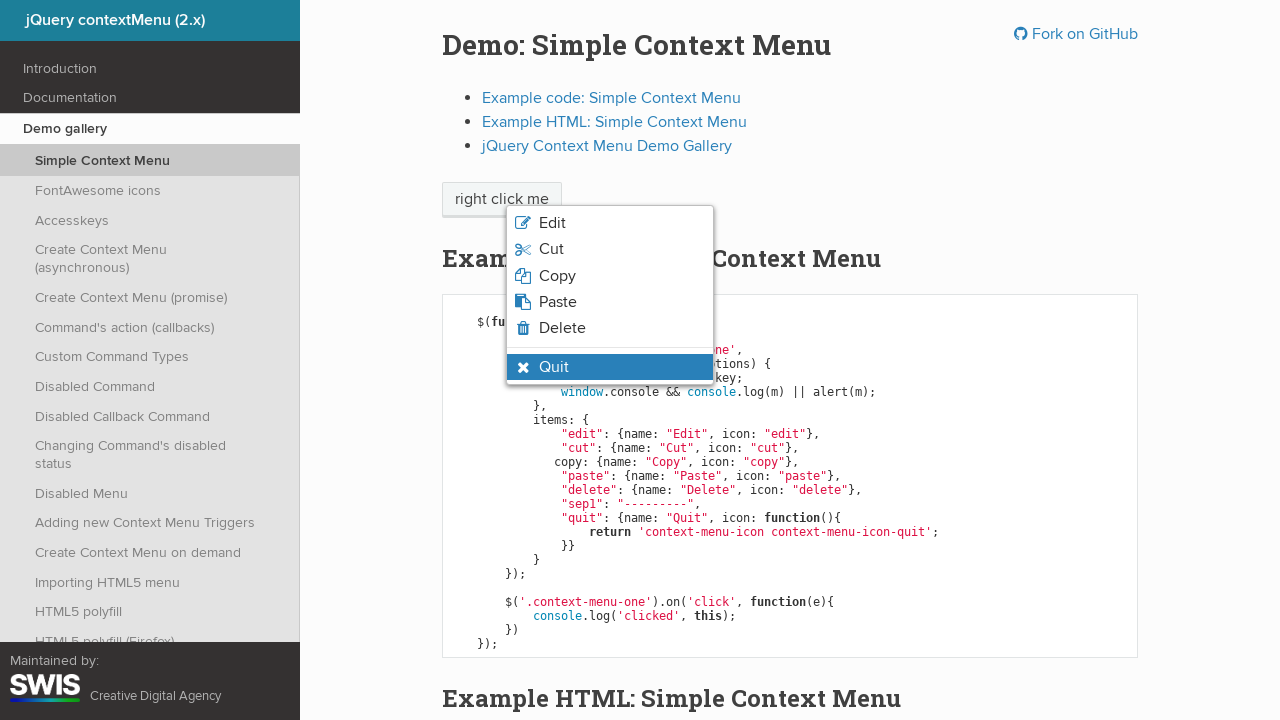

Clicked Quit option at (554, 367) on xpath=//span[text()='Quit']
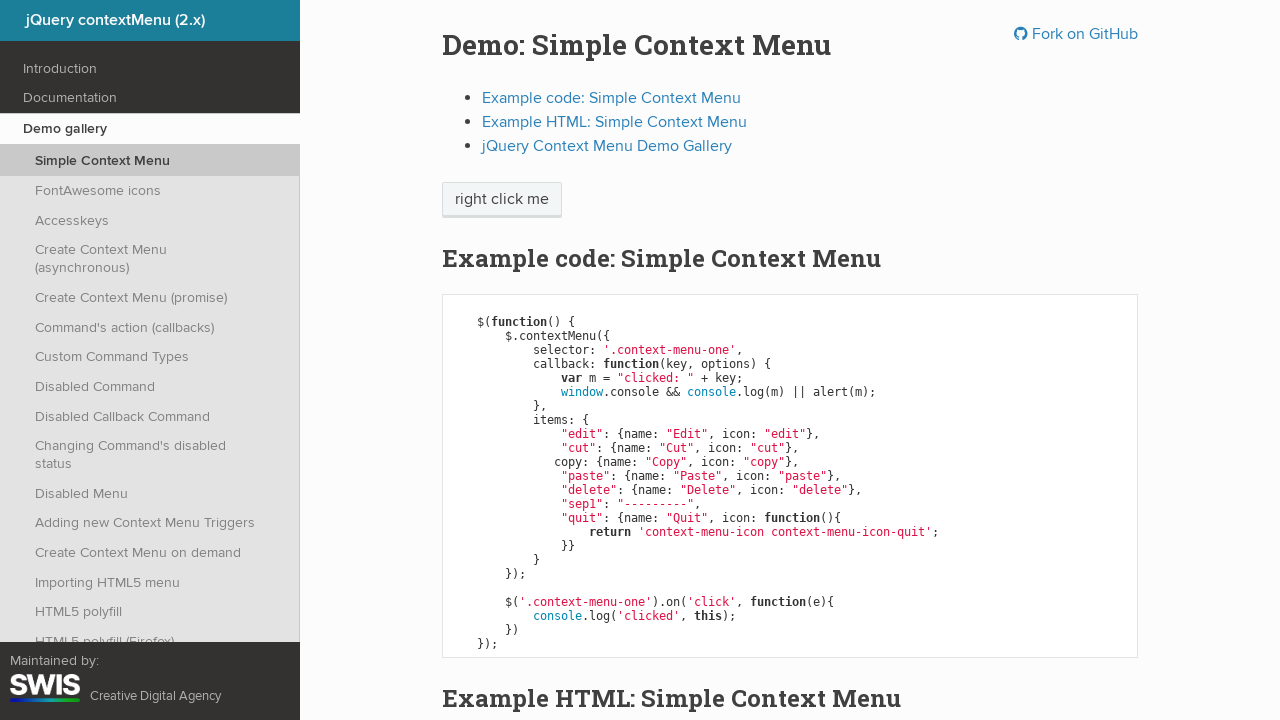

Set up handler to accept alert dialog
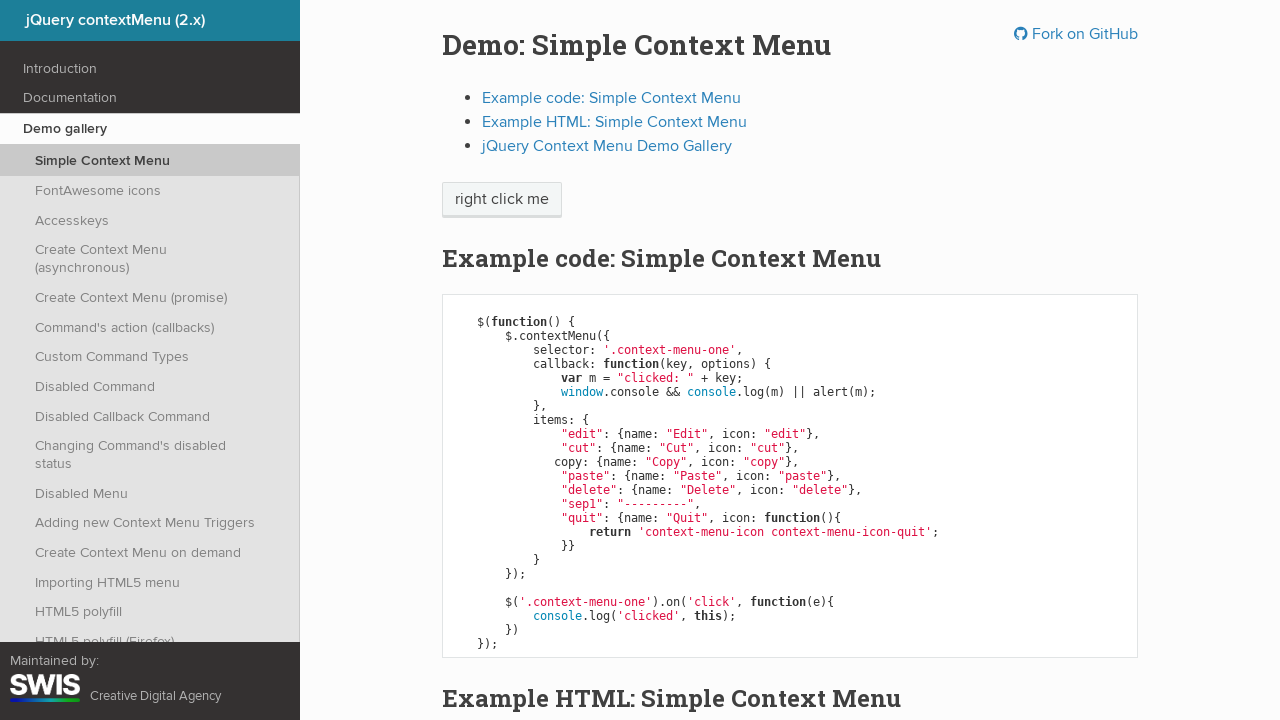

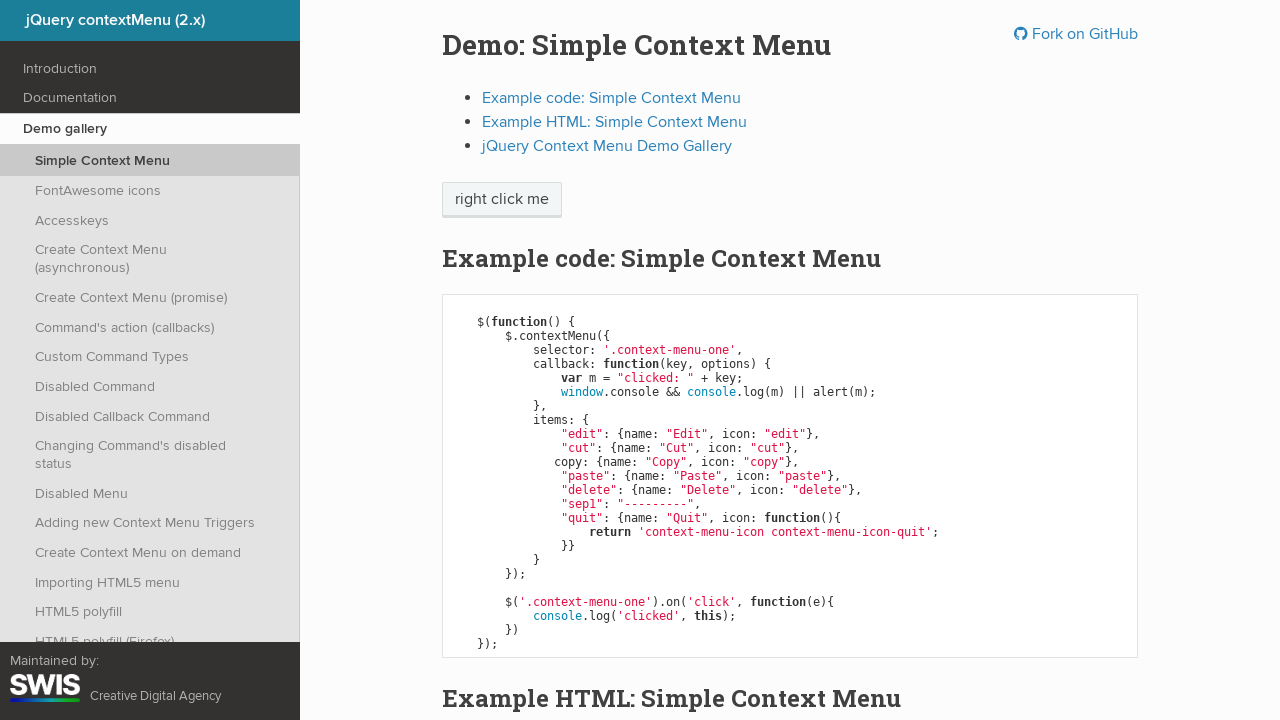